Launches the OrangeHRM demo application and navigates to the login page

Starting URL: https://opensource-demo.orangehrmlive.com/web/index.php/auth/login

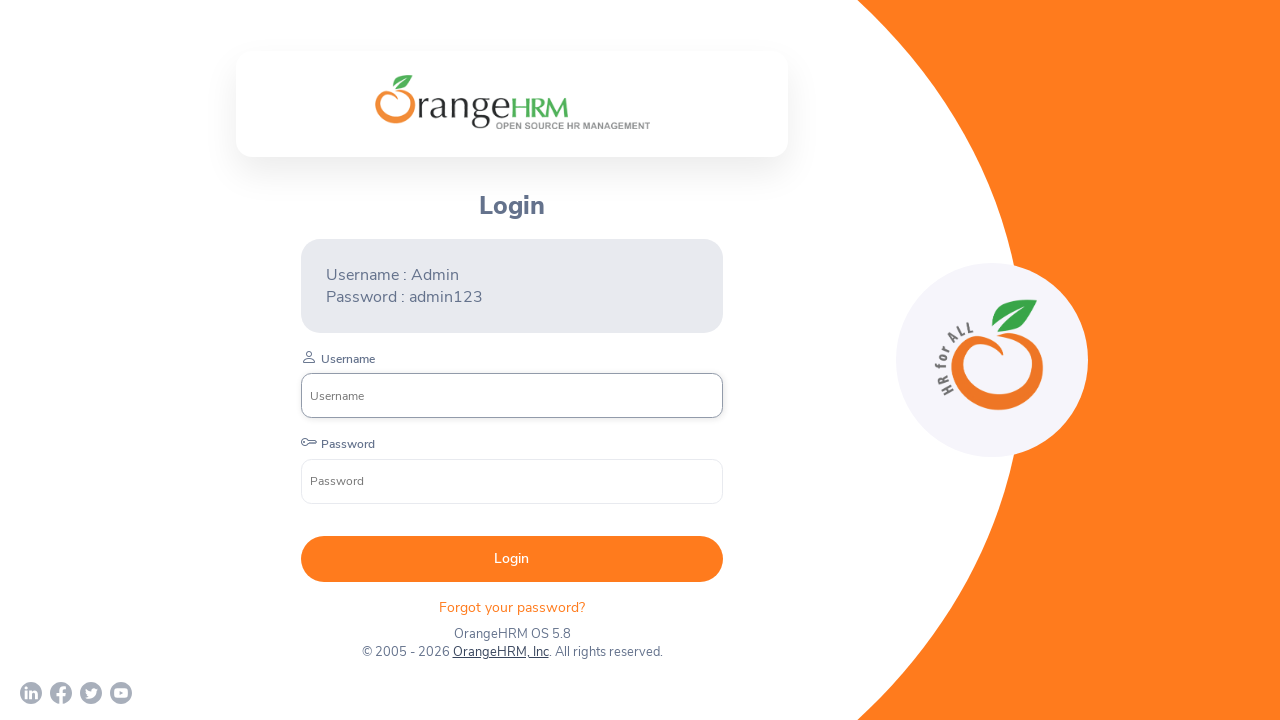

Login page loaded and username input field is visible
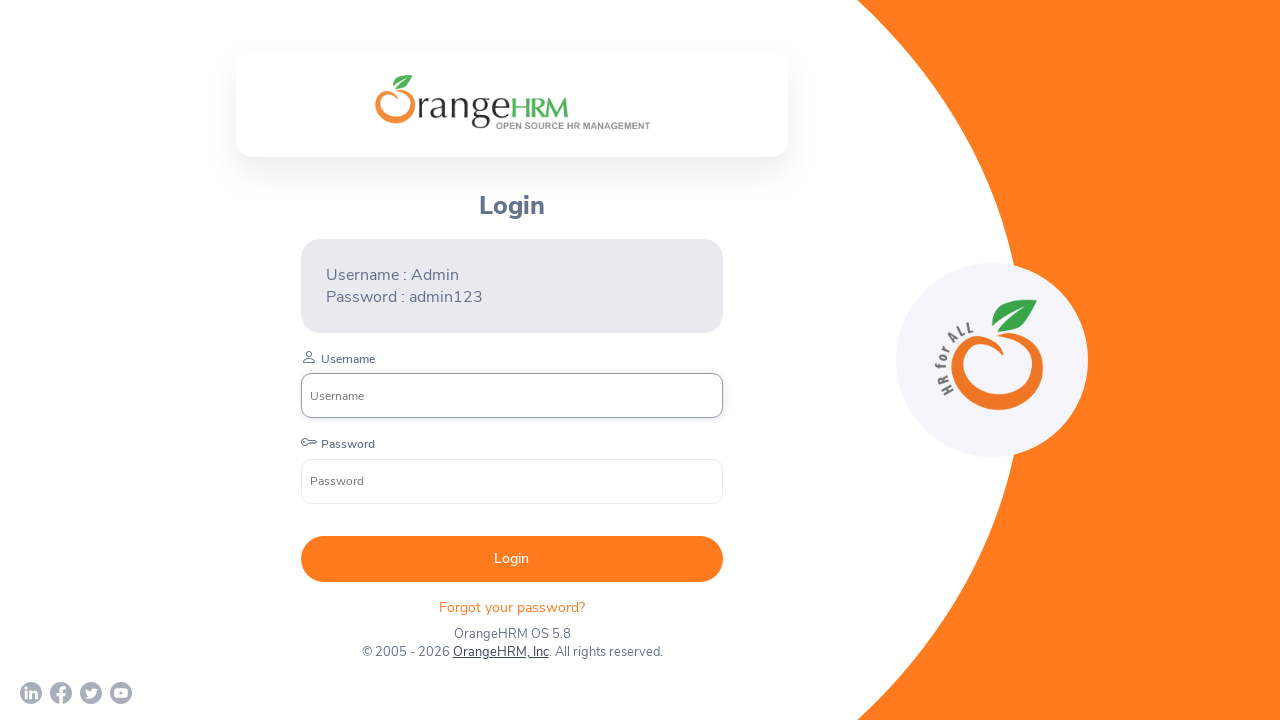

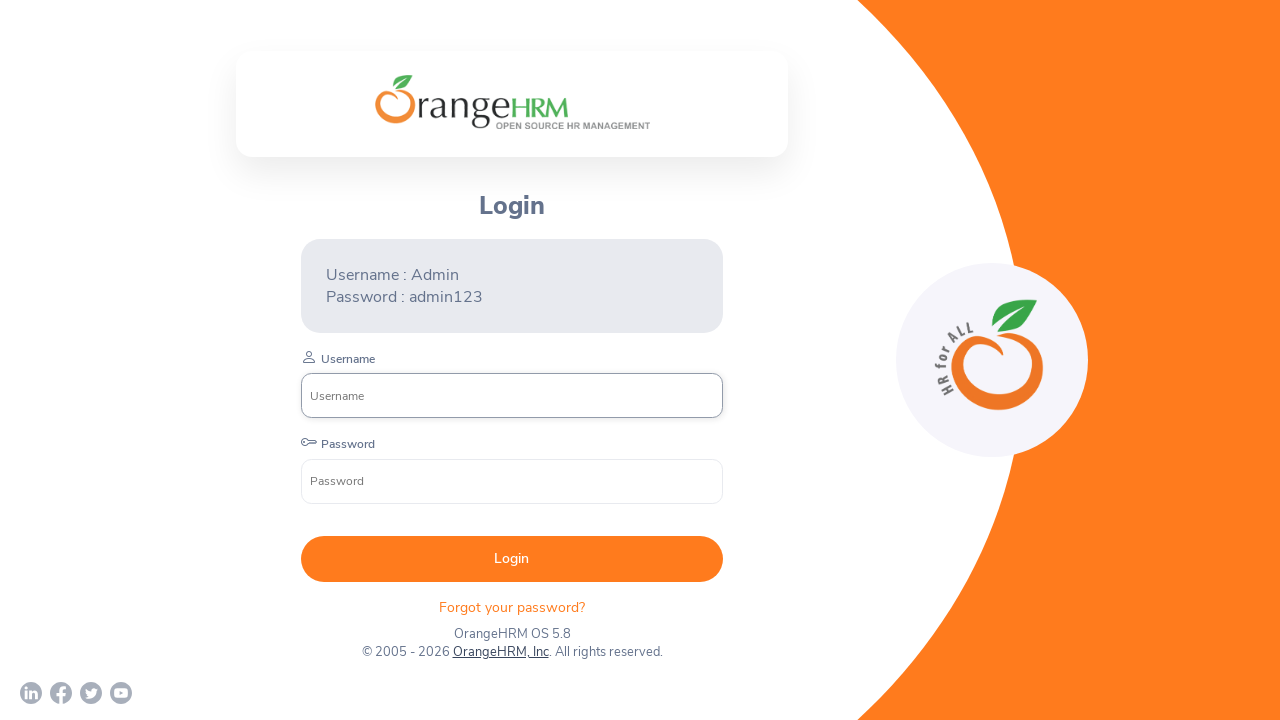